Tests interaction with JavaScript prompt alert by clicking a link, entering text into the prompt, and accepting it

Starting URL: https://www.selenium.dev/documentation/webdriver/interactions/alerts/

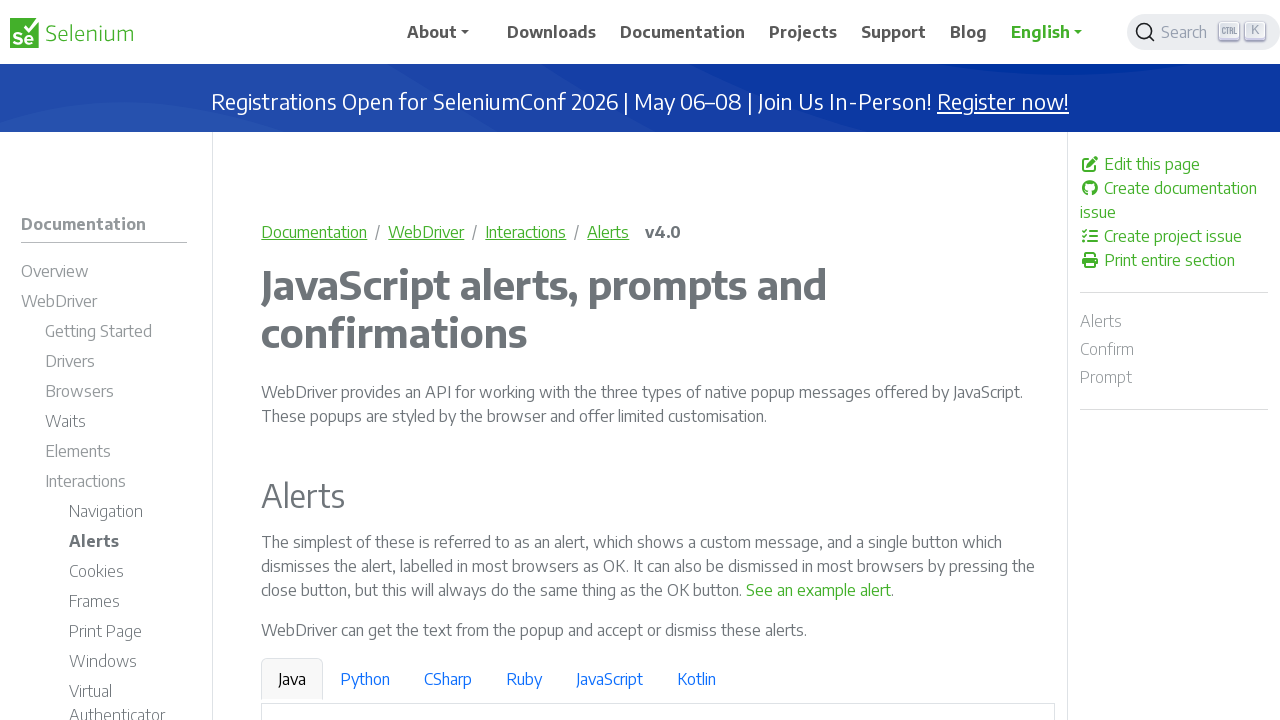

Waited for 'See a sample prompt' link to be visible
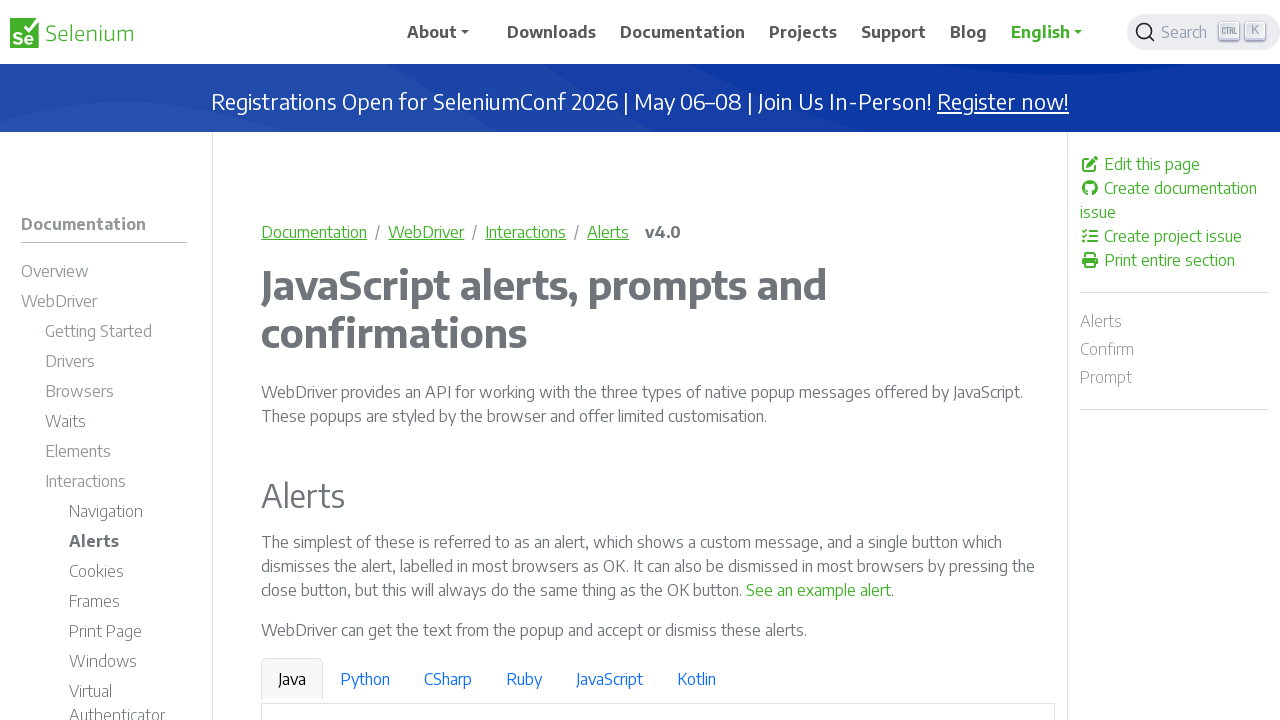

Clicked 'See a sample prompt' link to trigger prompt dialog at (627, 360) on a:has-text('See a sample prompt')
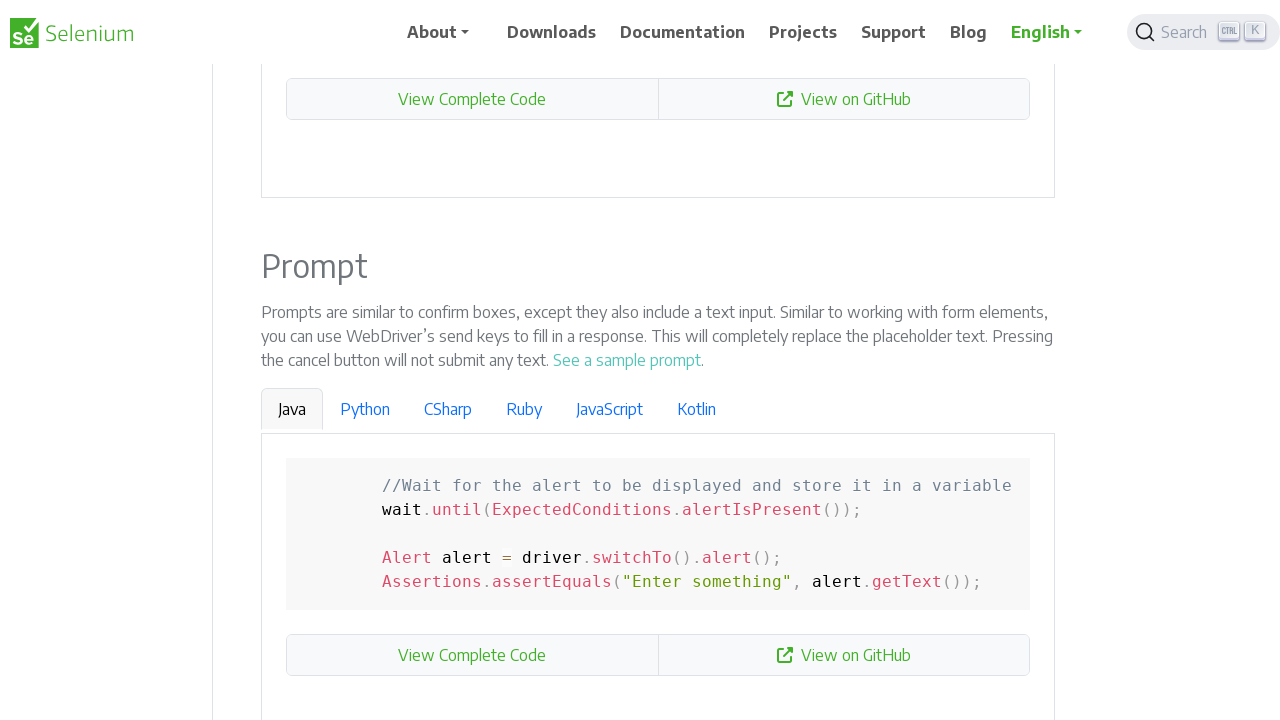

Set up dialog handler to accept prompt with text 'prompt'
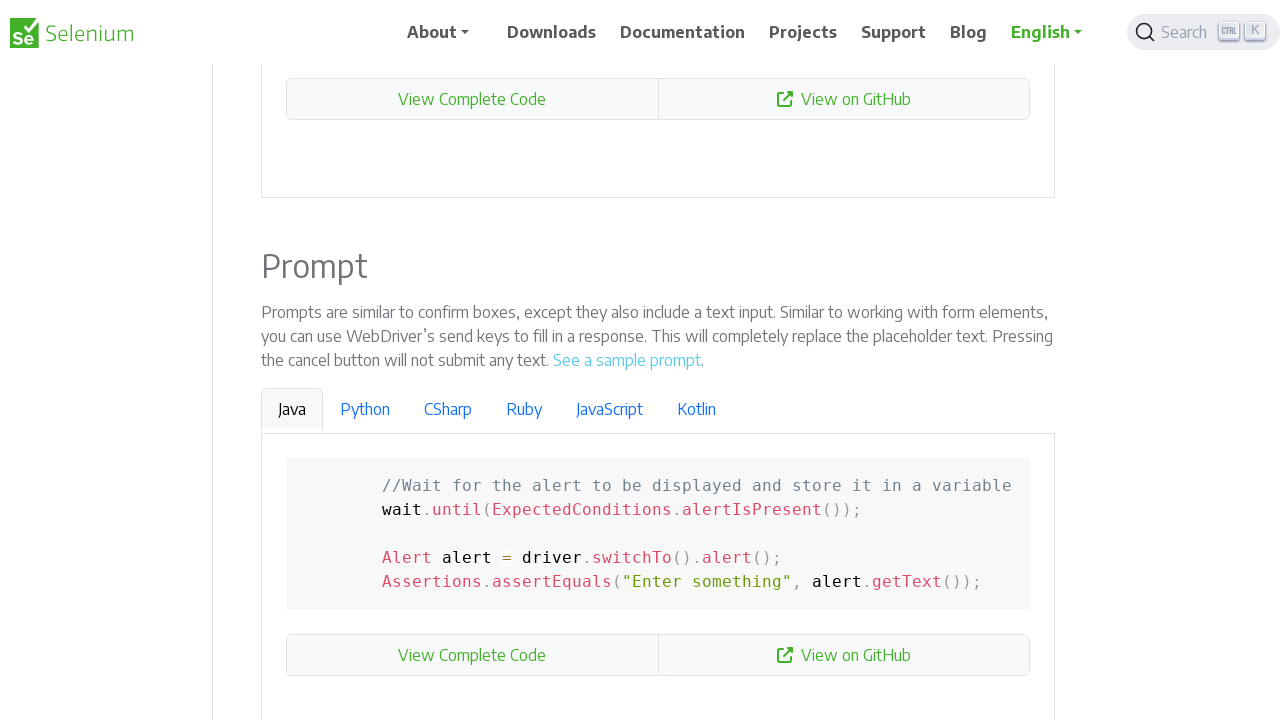

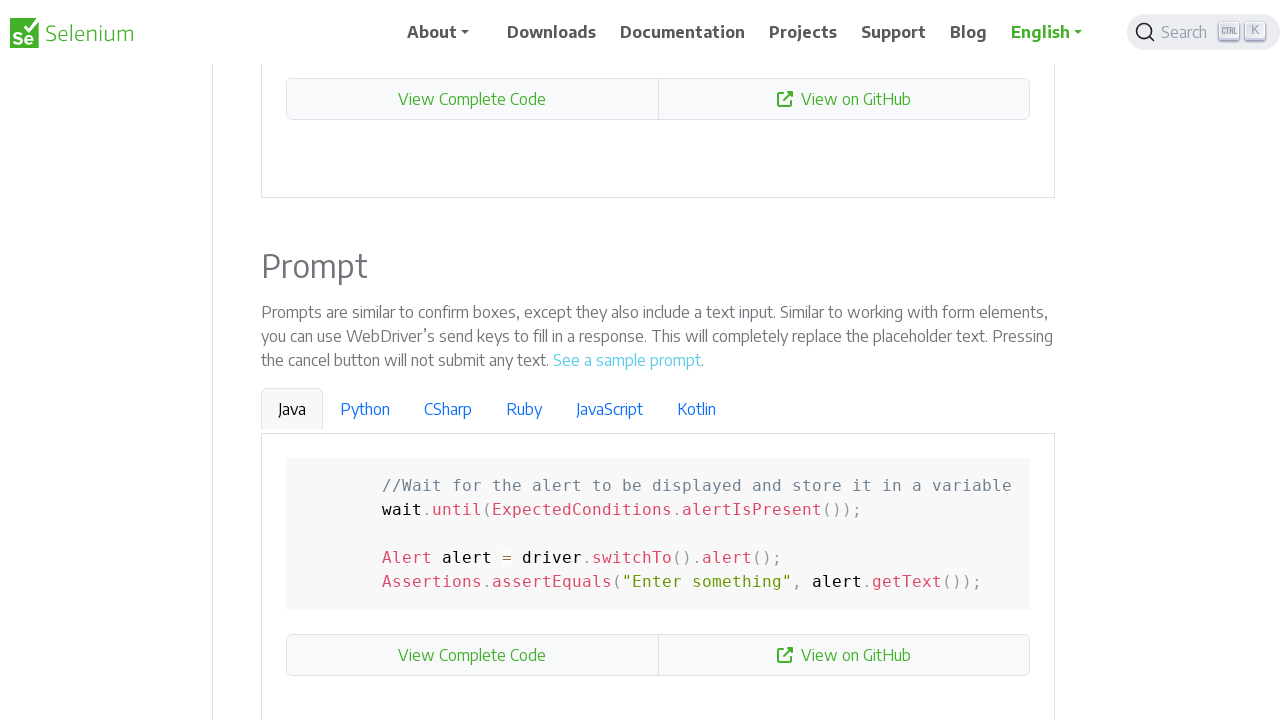